Tests registration form validation when password and confirm password fields don't match

Starting URL: https://alada.vn/tai-khoan/dang-ky.html

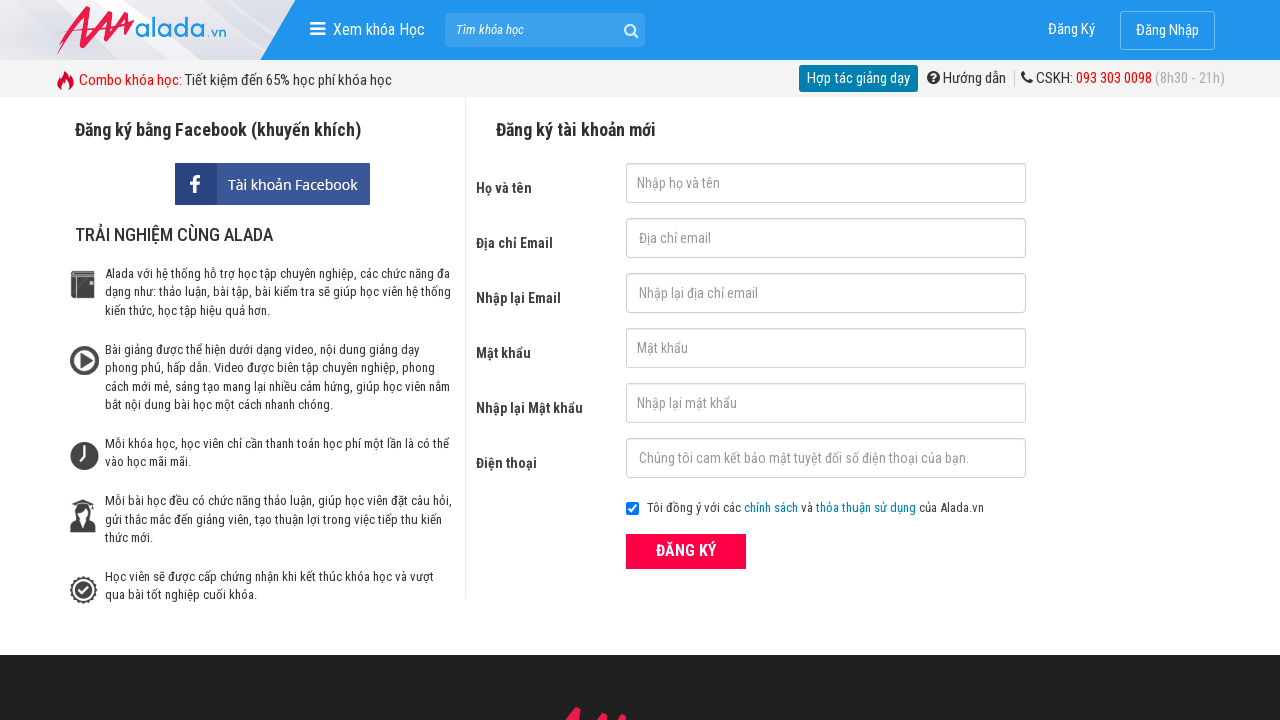

Filled password field with '1234567' on input#txtPassword
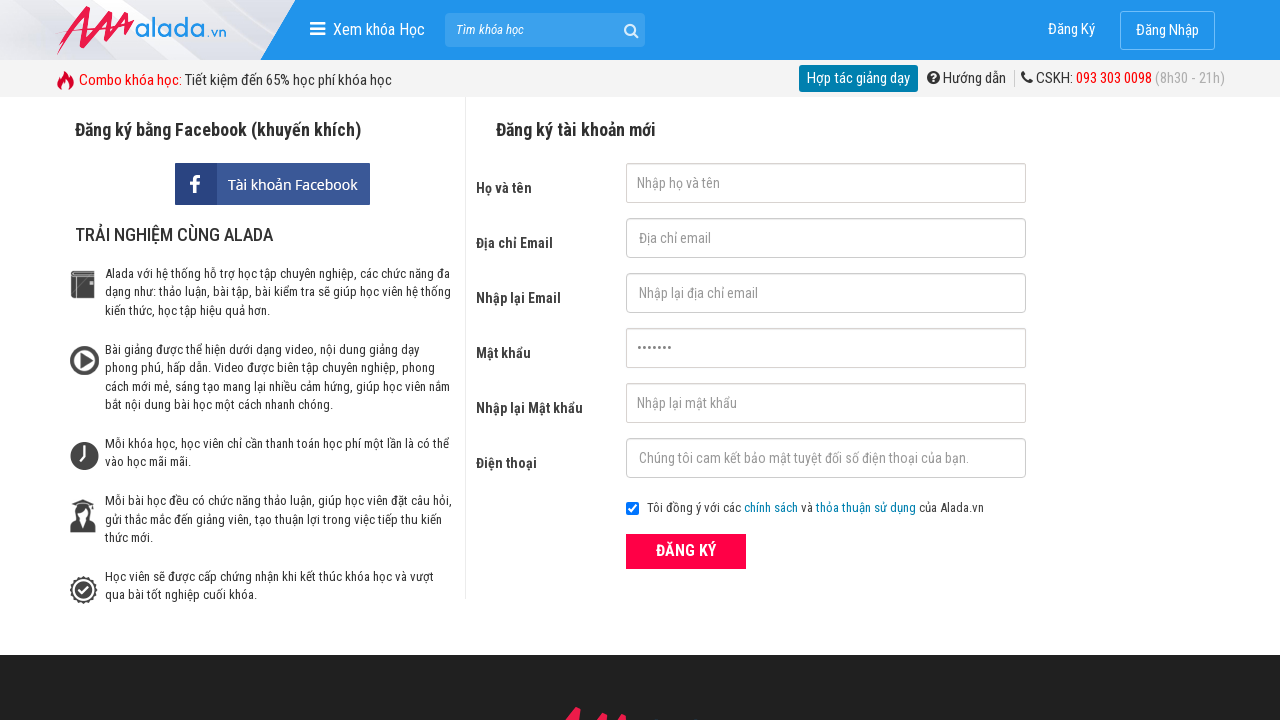

Filled confirm password field with '1234568' (mismatched password) on input#txtCPassword
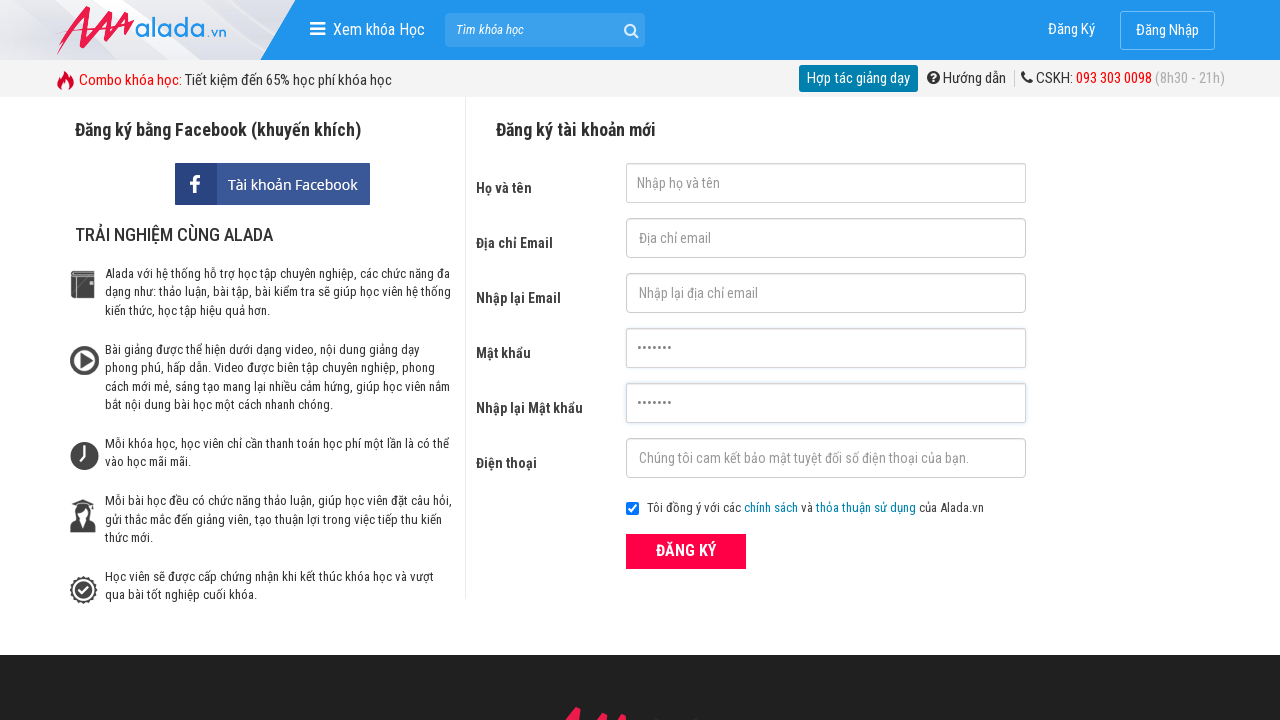

Clicked register button to trigger form validation at (686, 551) on button[type='submit']
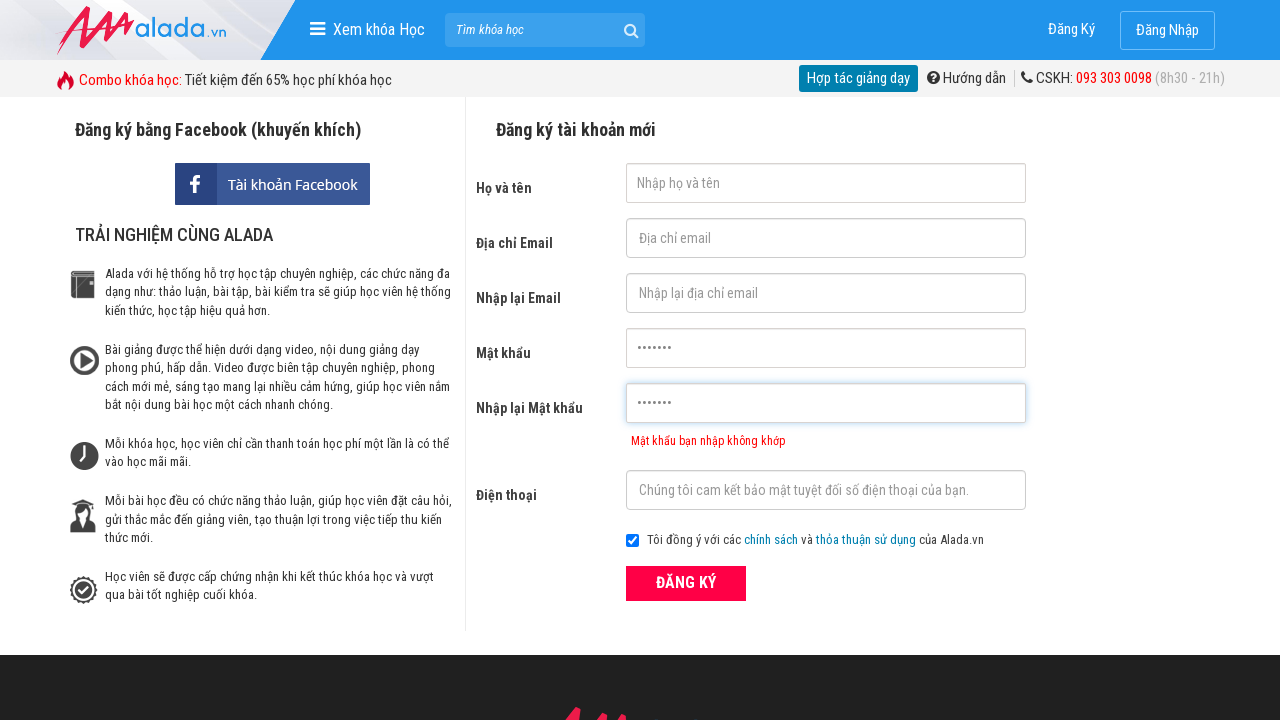

Confirm password error message appeared
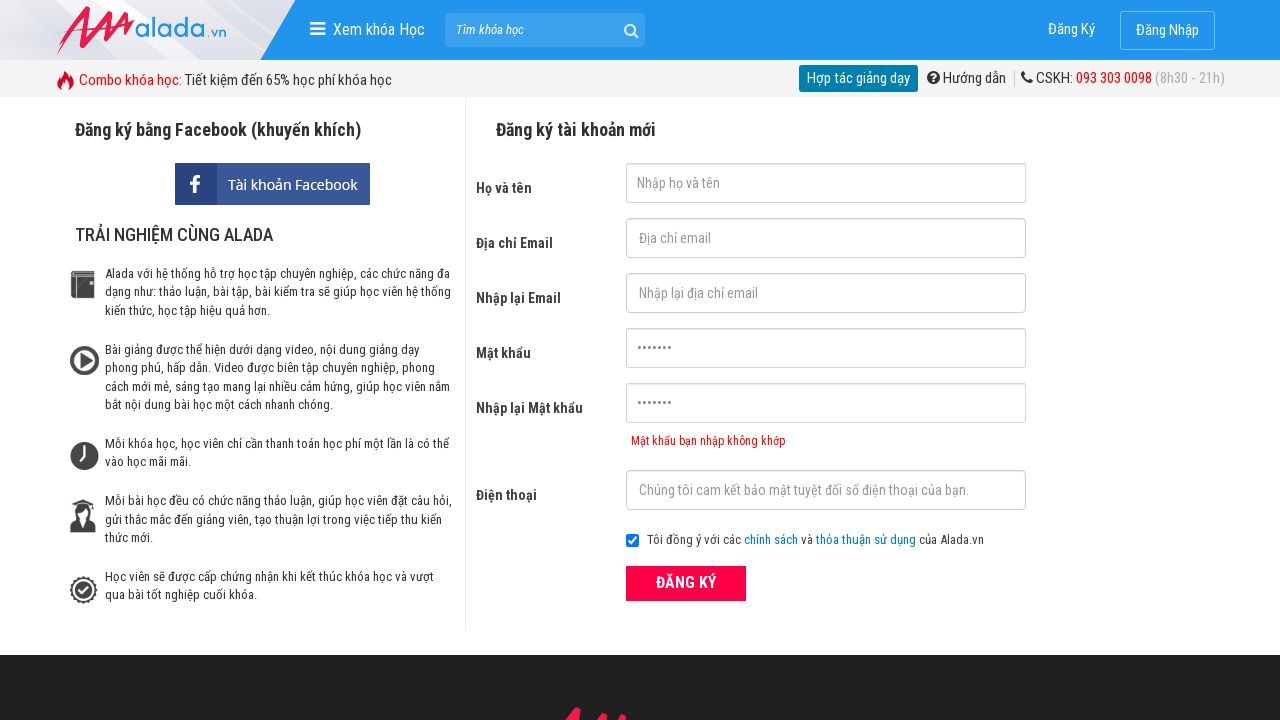

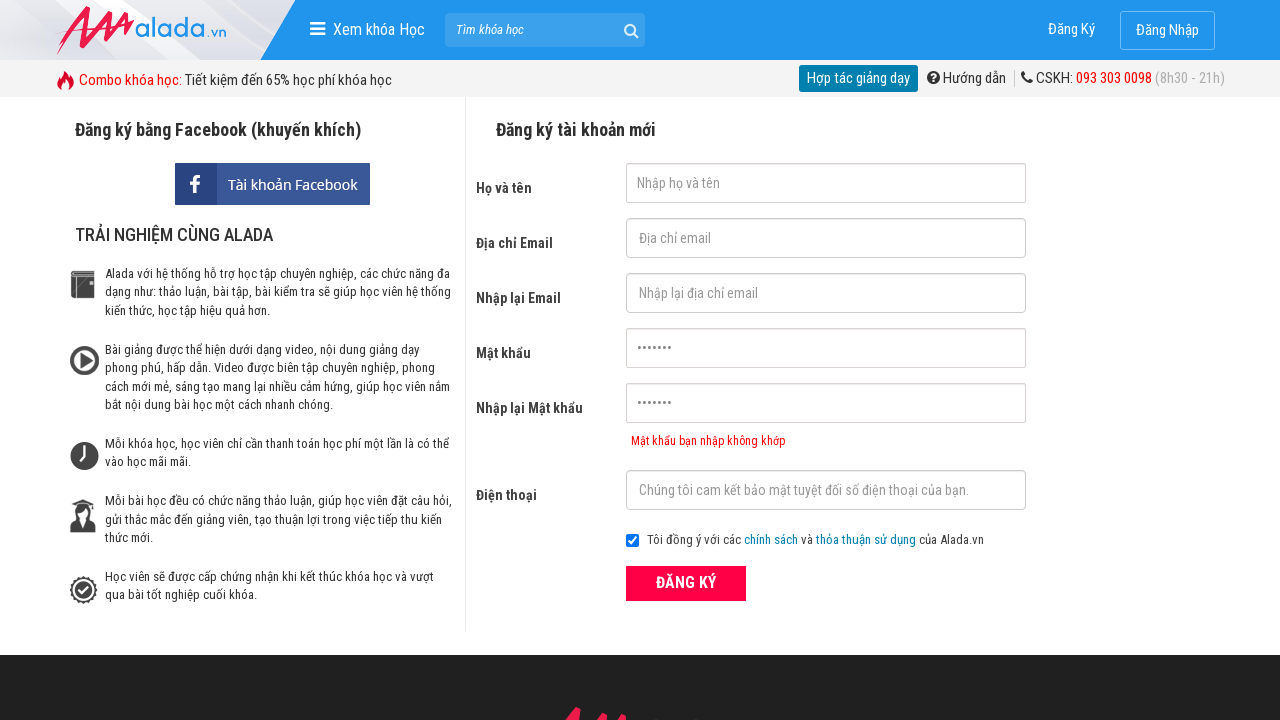